Tests alert handling by filling a name field, clicking an alert button, and accepting the JavaScript alert dialog

Starting URL: https://www.rahulshettyacademy.com/AutomationPractice/

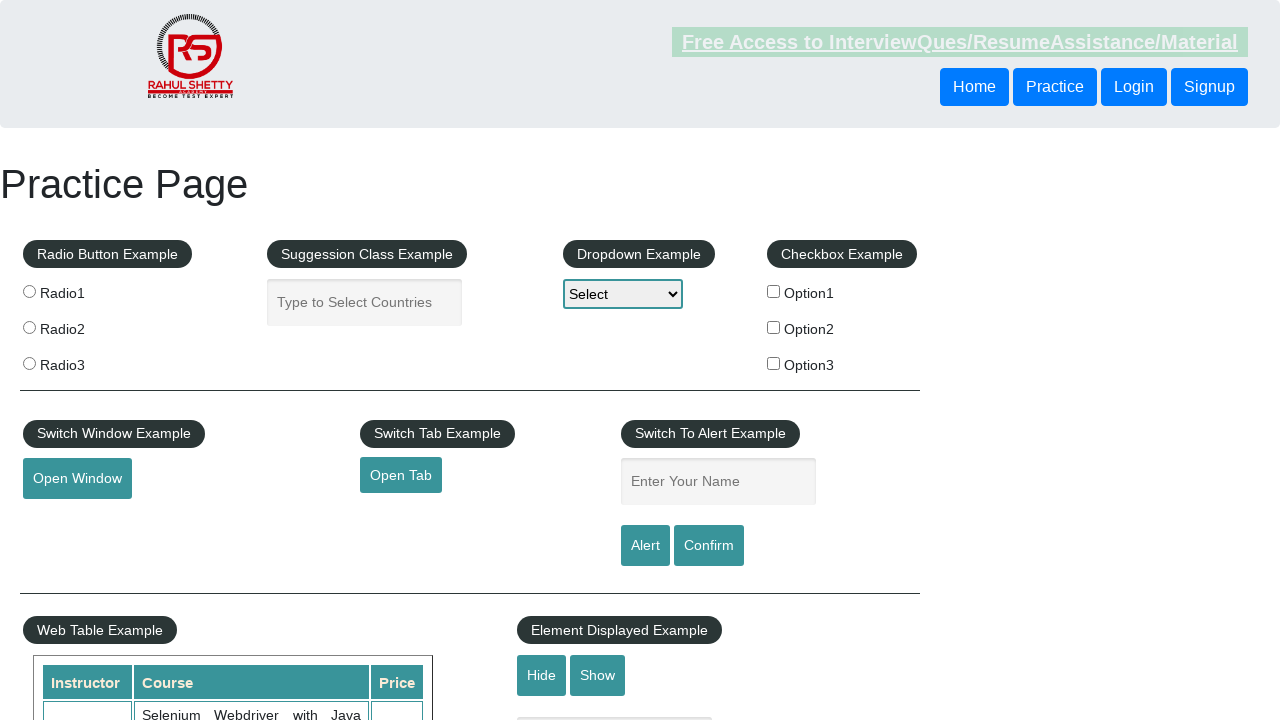

Filled name input field with 'Faroque' on input#name
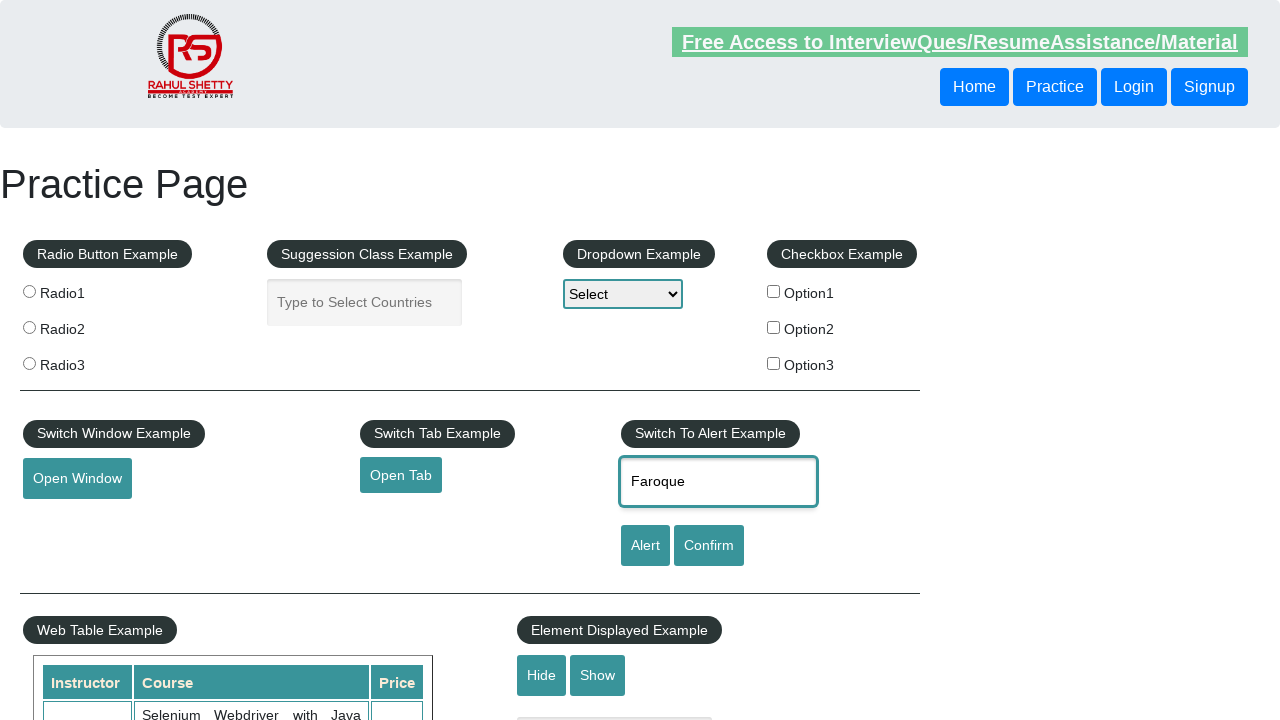

Clicked alert button to trigger JavaScript alert at (645, 546) on #alertbtn
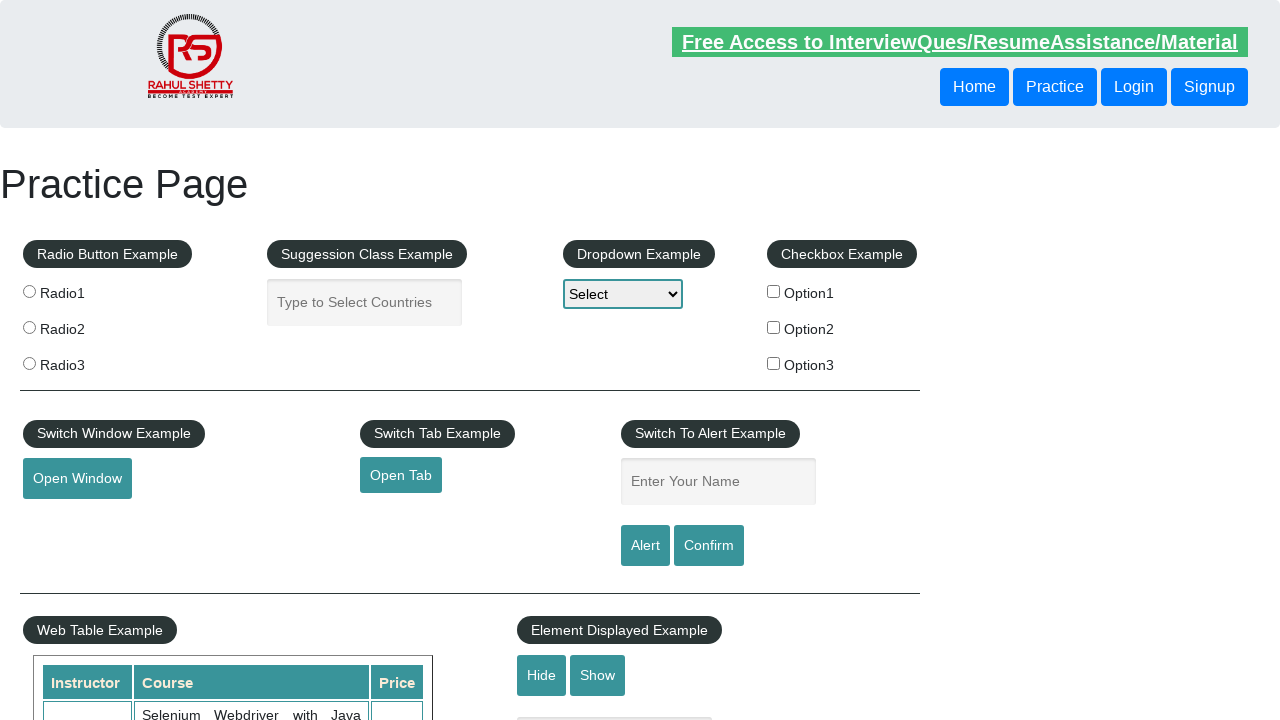

Set up dialog handler to accept JavaScript alert
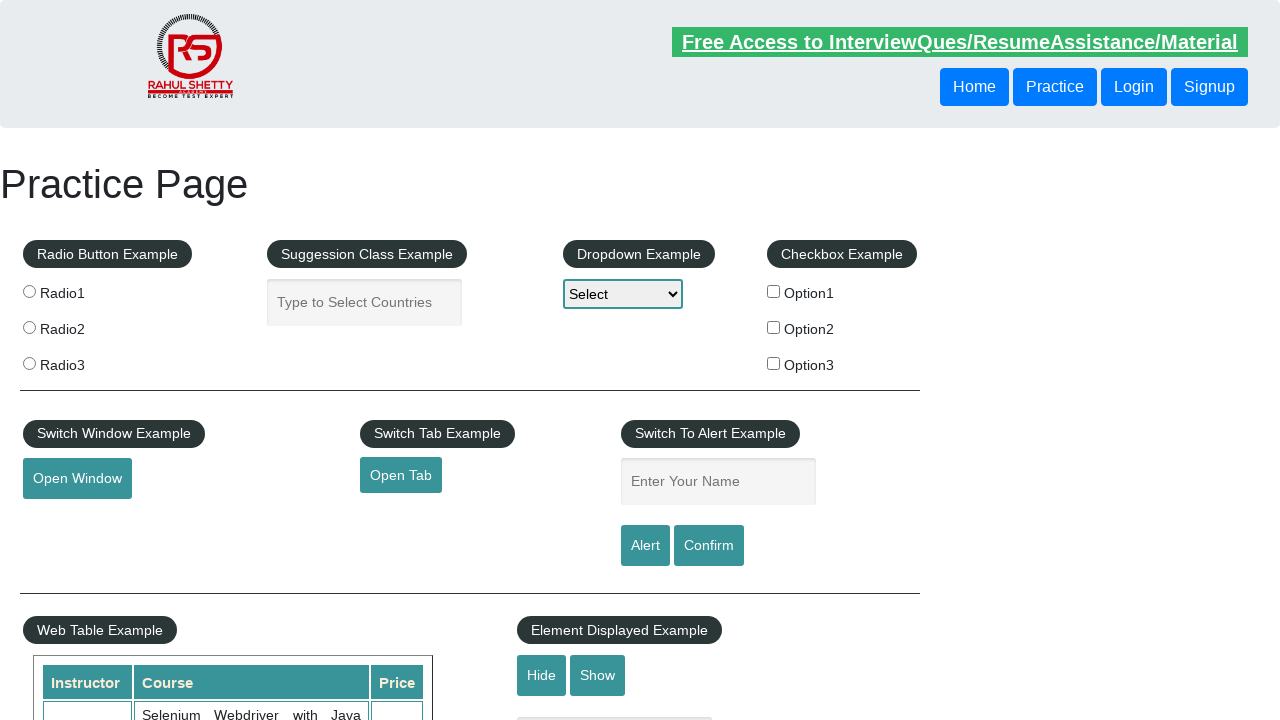

Waited for alert to be processed and accepted
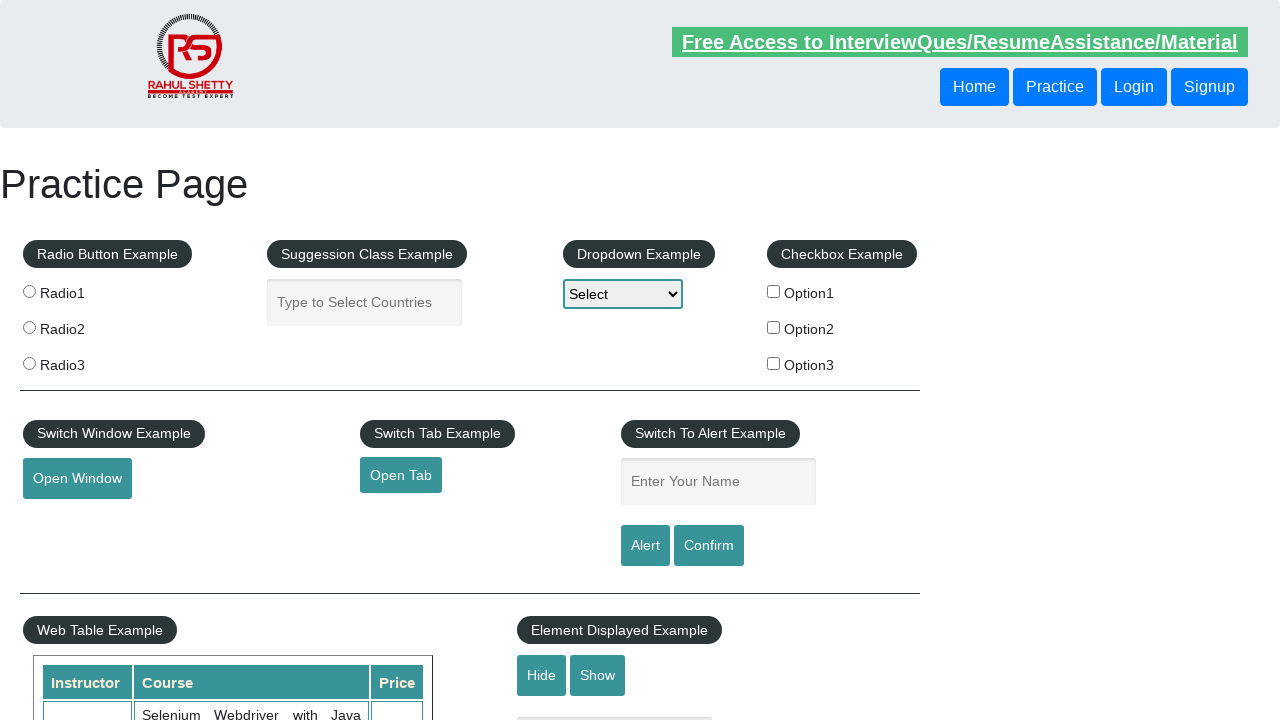

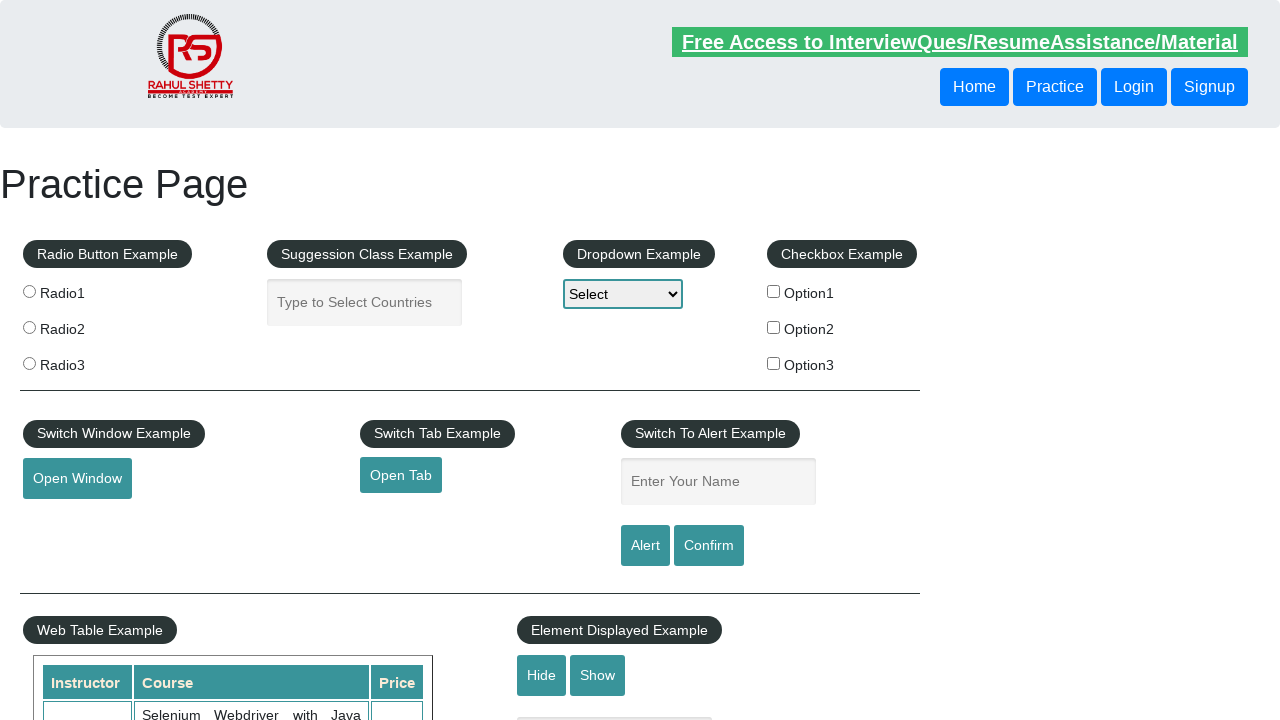